Tests alert handling functionality by triggering different types of JavaScript alerts (alert and confirm dialogs) and interacting with them

Starting URL: https://rahulshettyacademy.com/AutomationPractice/

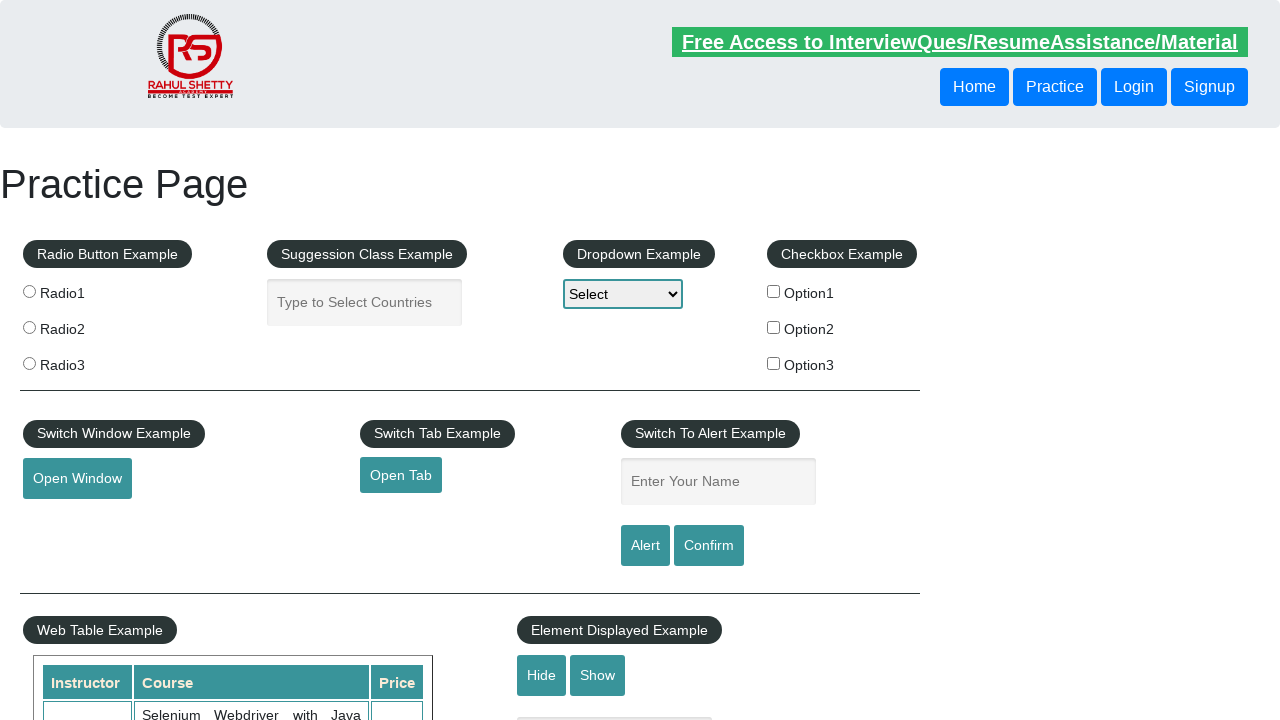

Filled name field with 'Sudhindra' on input#name
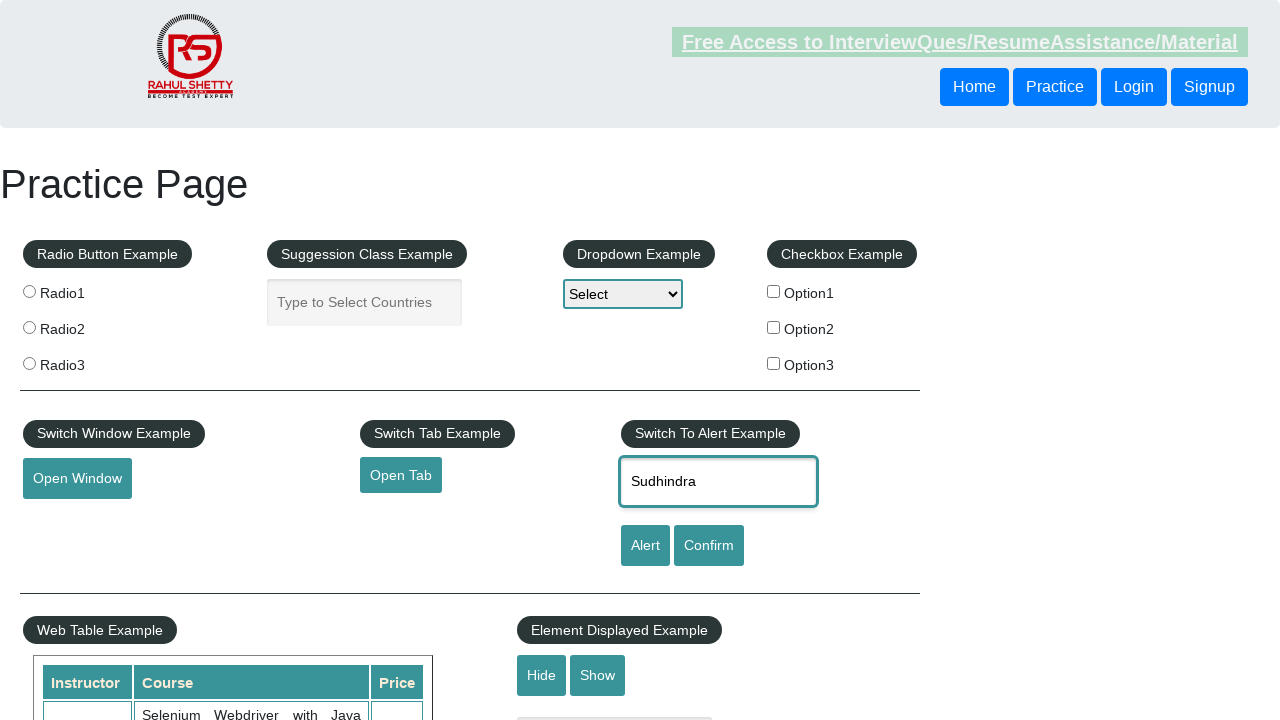

Clicked alert button to trigger JavaScript alert at (645, 546) on input#alertbtn
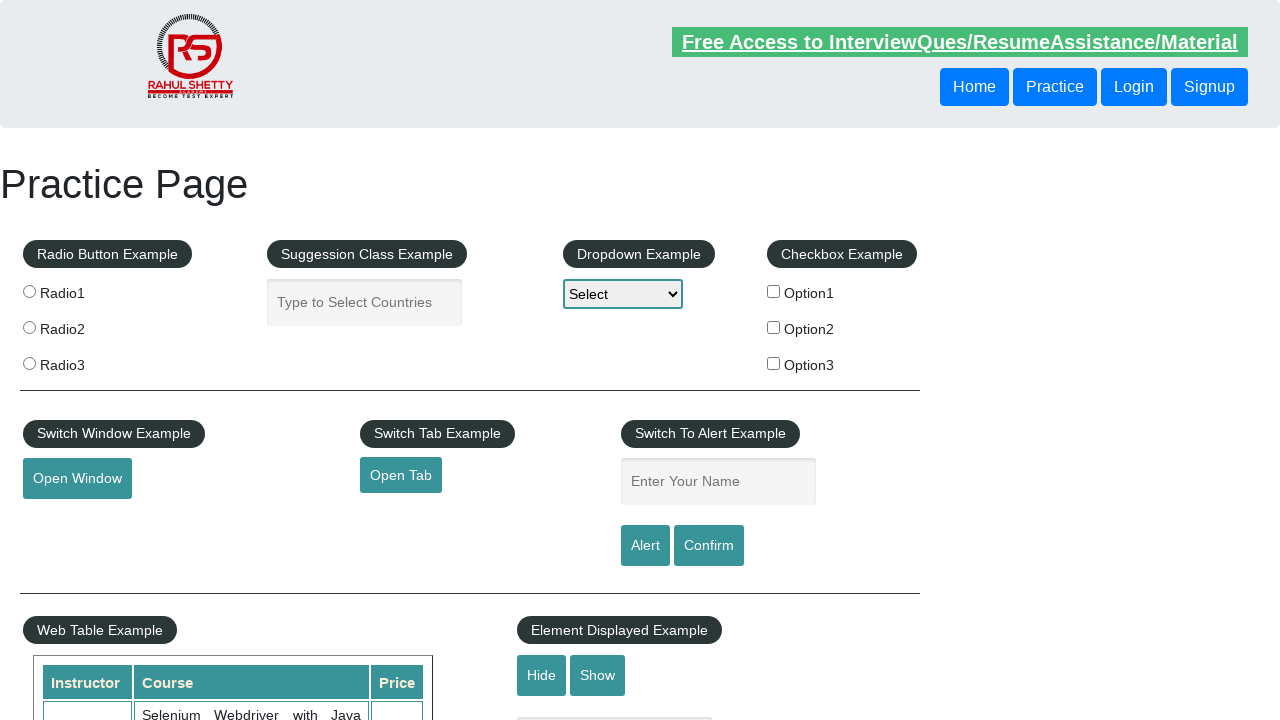

Set up dialog handler to accept the alert
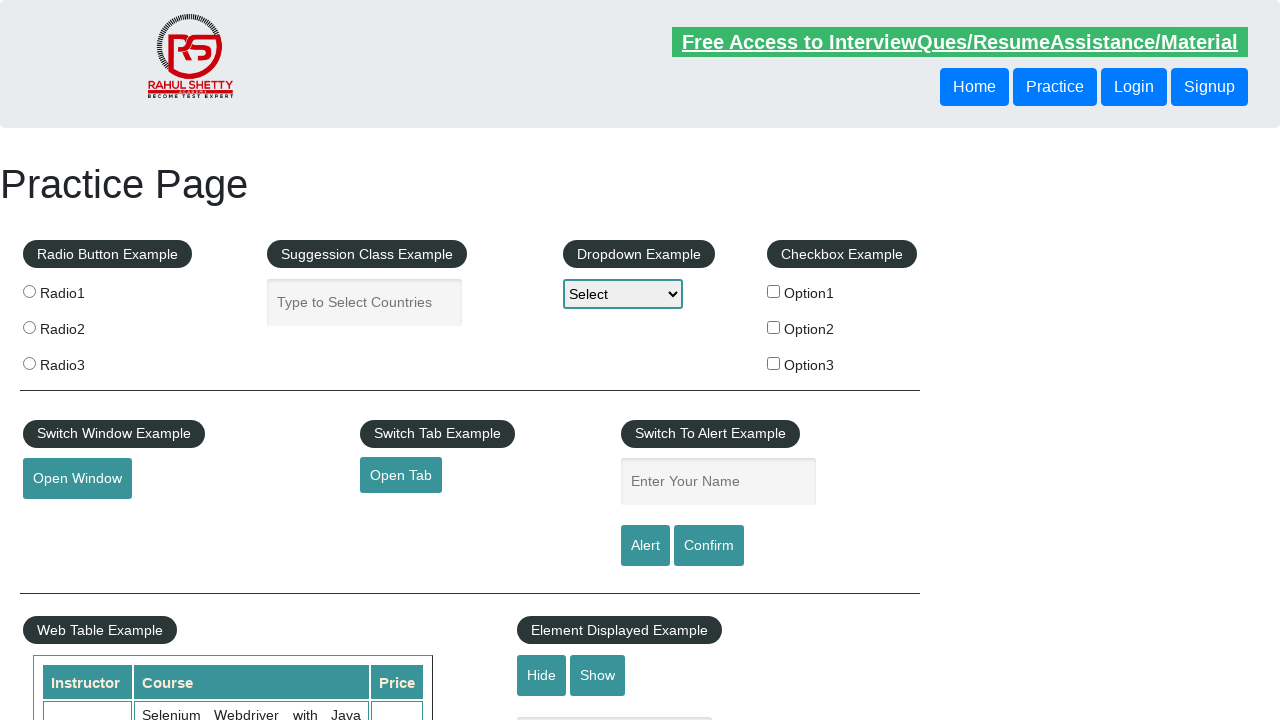

Filled name field with 'Sudhindra' for confirm dialog test on input#name
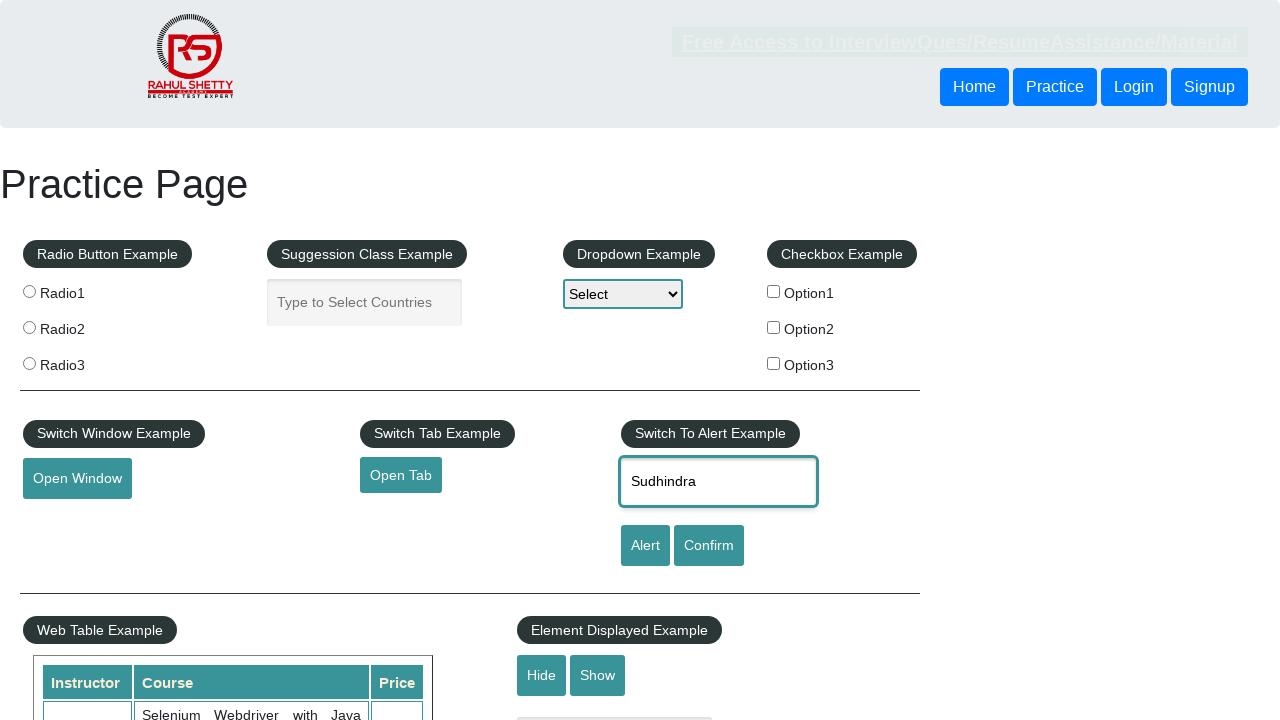

Clicked confirm button to trigger JavaScript confirm dialog at (709, 546) on input#confirmbtn
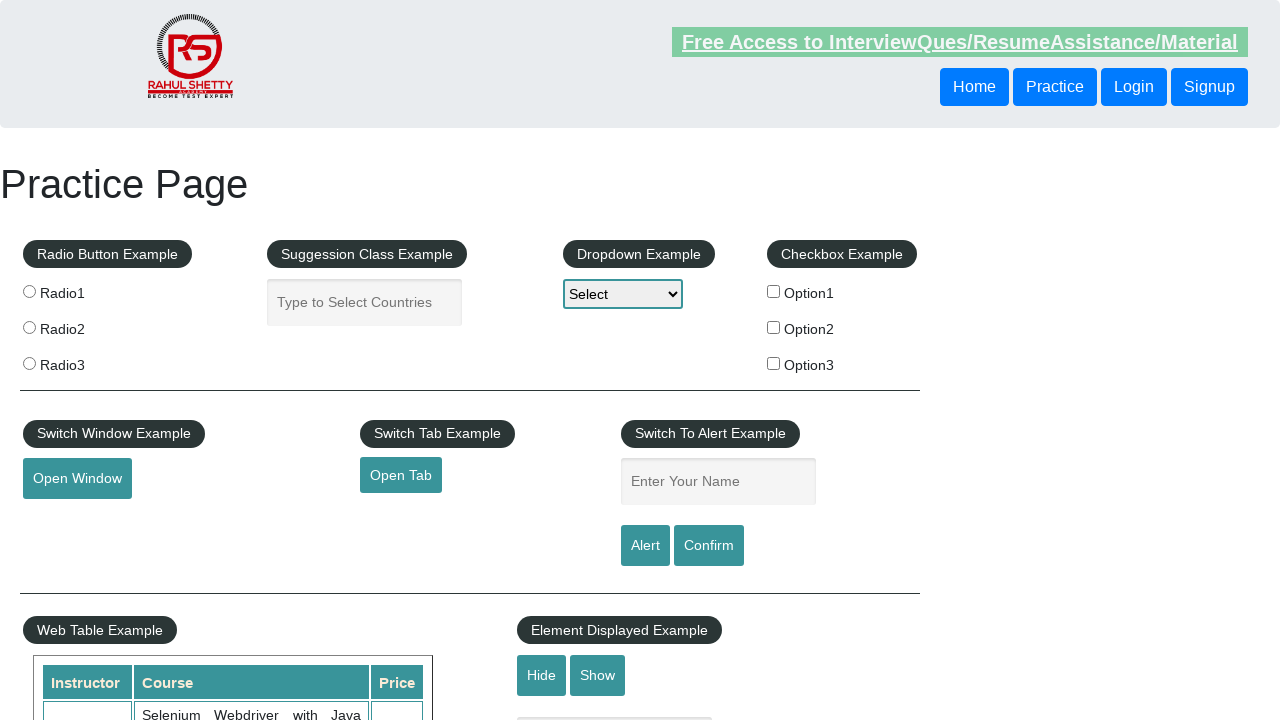

Set up dialog handler to dismiss the confirm dialog
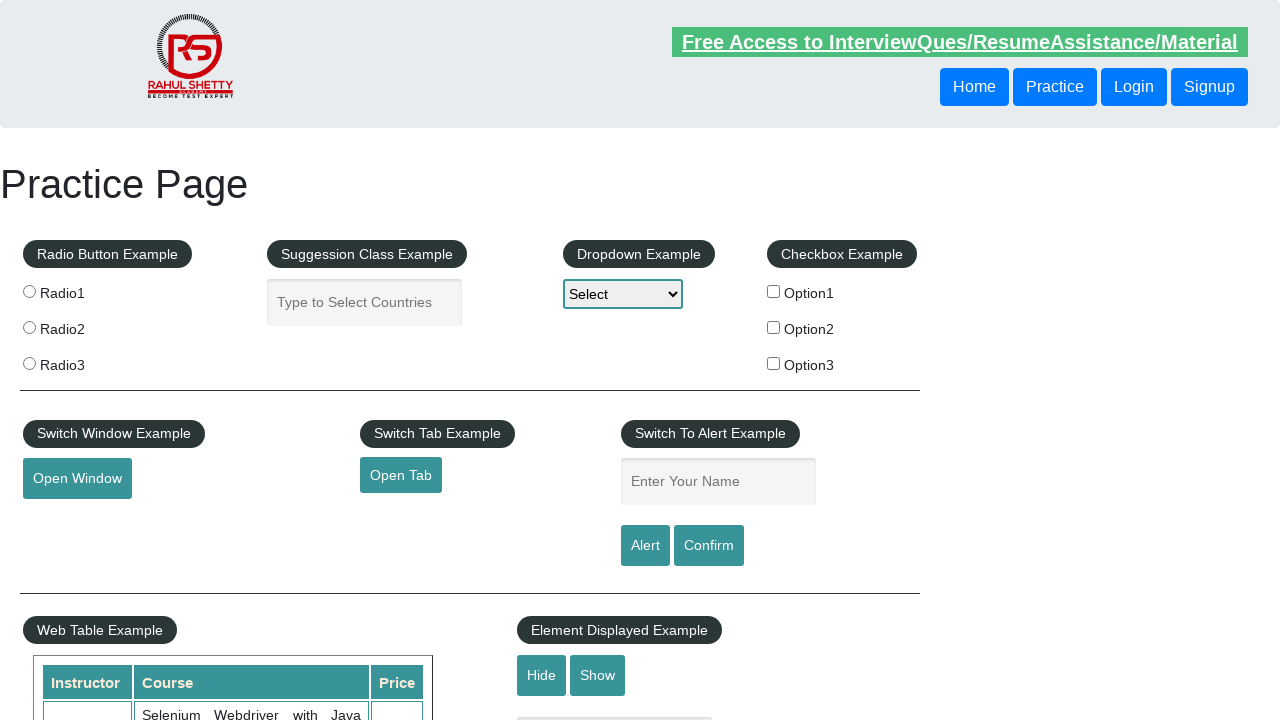

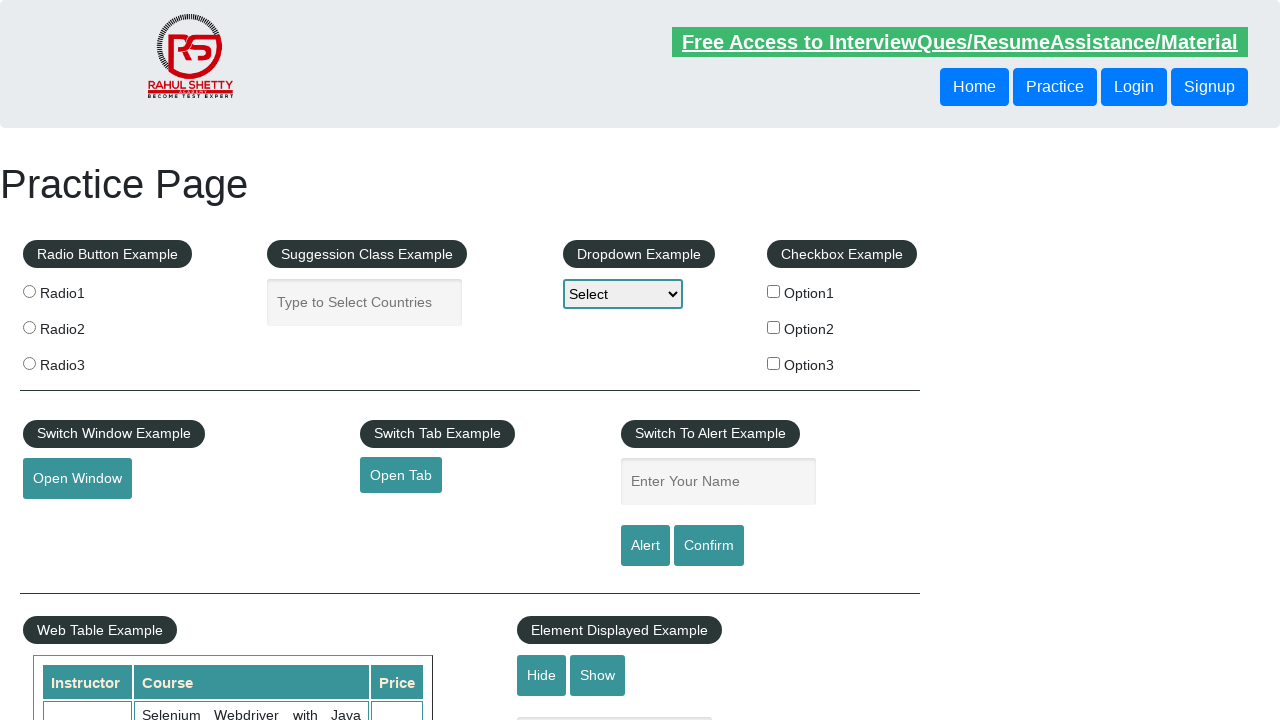